Verifies that cookies exist after navigating to the website

Starting URL: https://baeldung.com

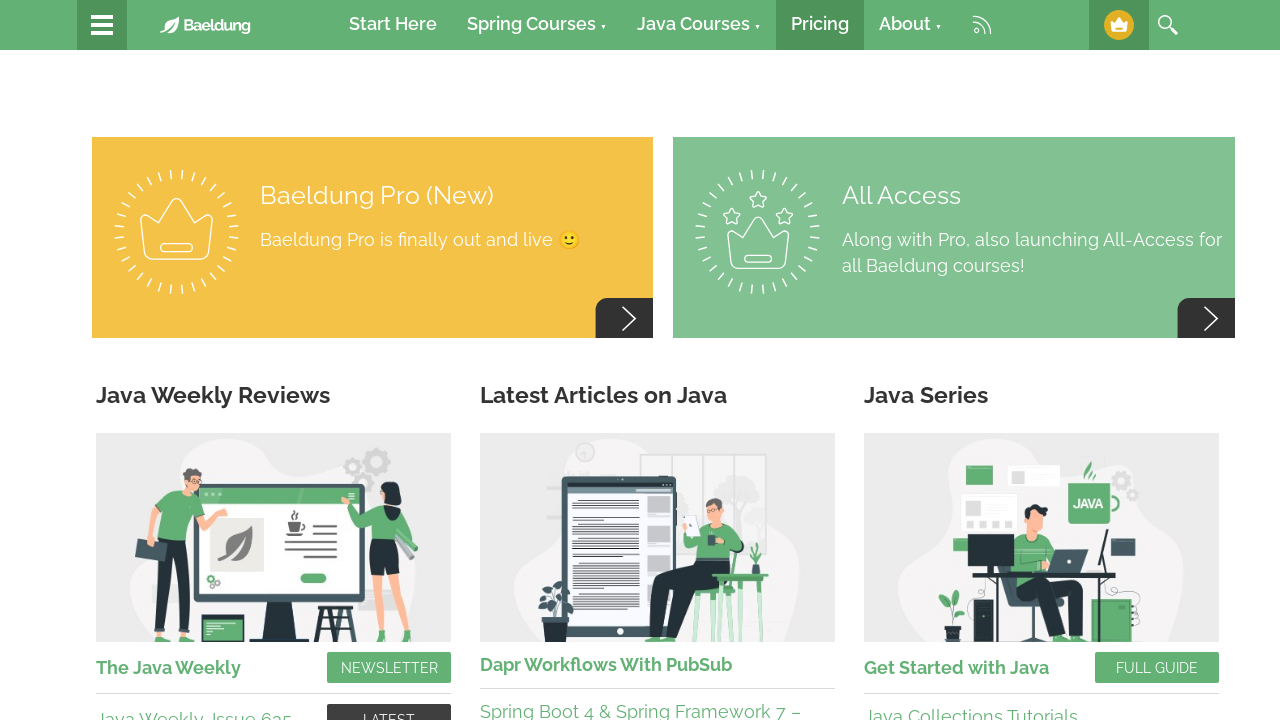

Navigated to https://baeldung.com
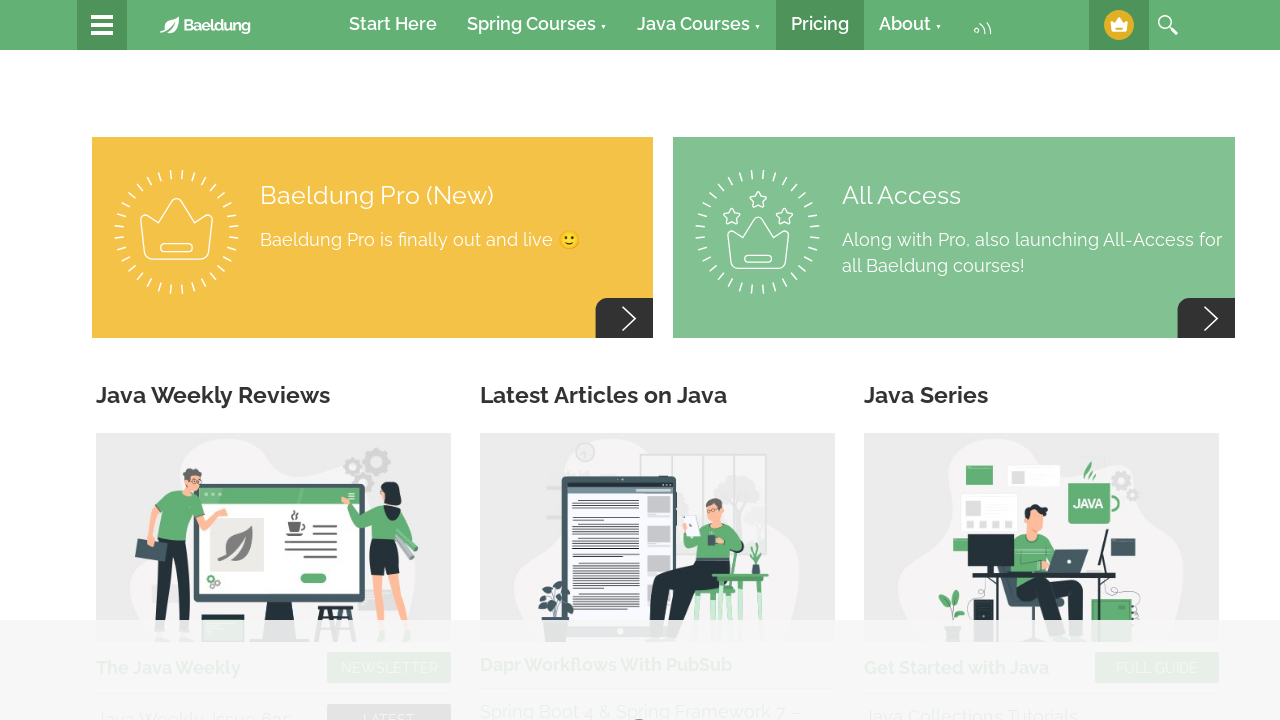

Waited for page to load with networkidle state
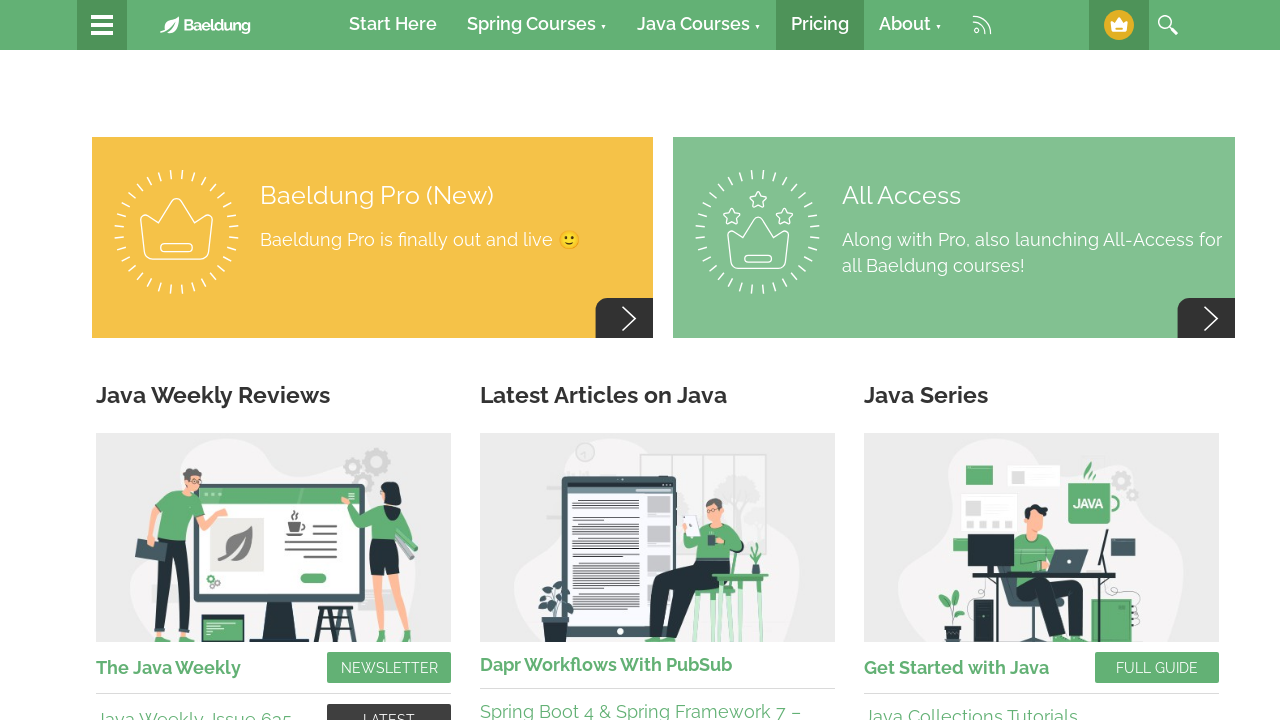

Retrieved all cookies from context
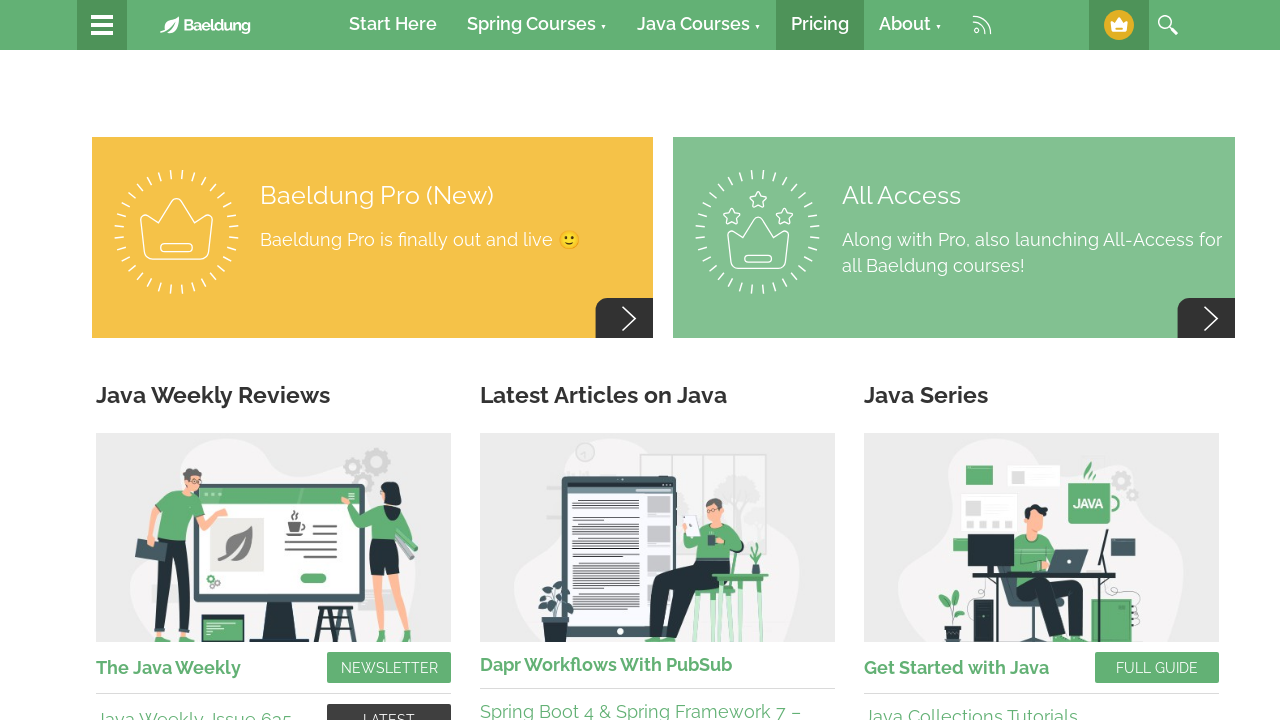

Verified that cookies exist after navigation
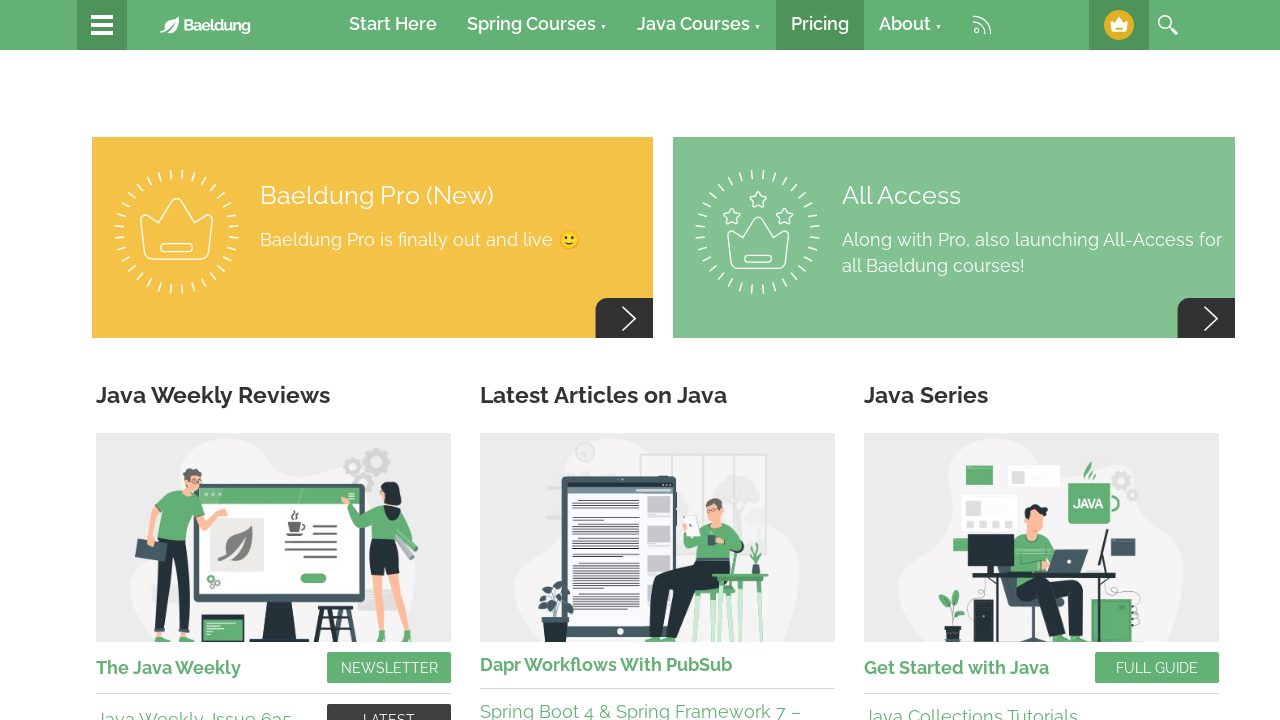

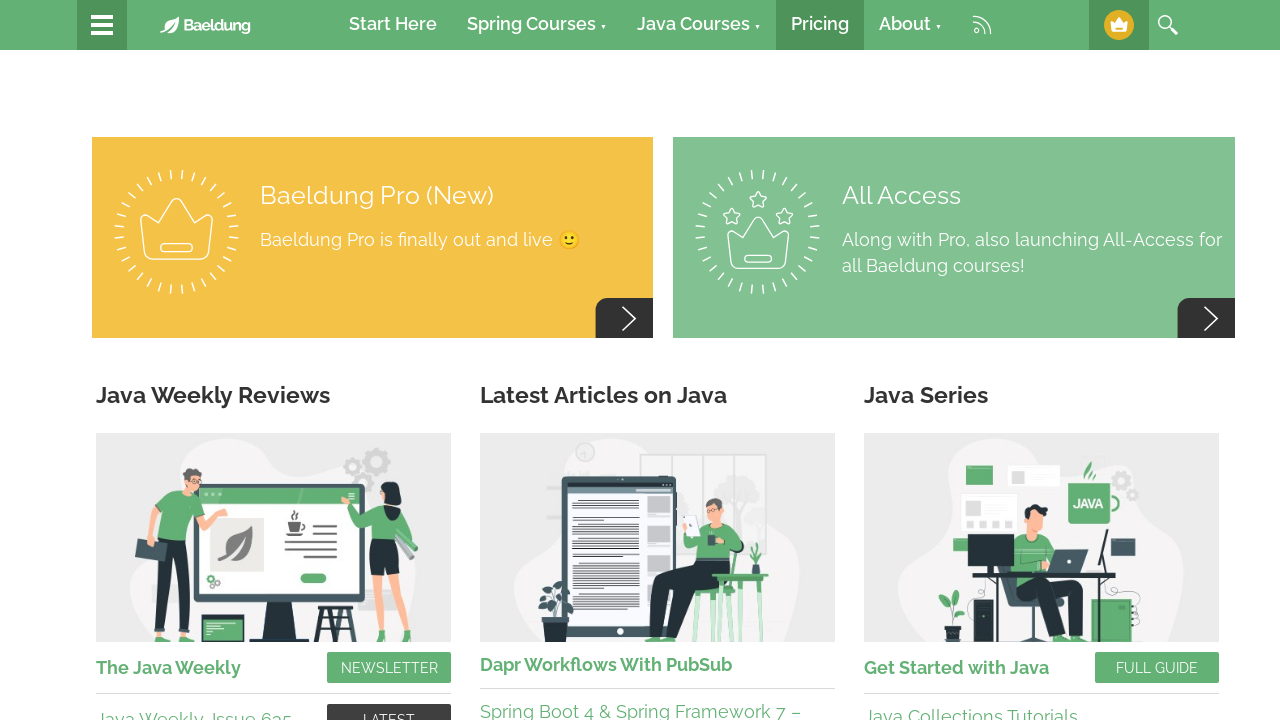